Navigates to a demo table page and checks for duplicate employee IDs in the second column of a table

Starting URL: http://automationbykrishna.com

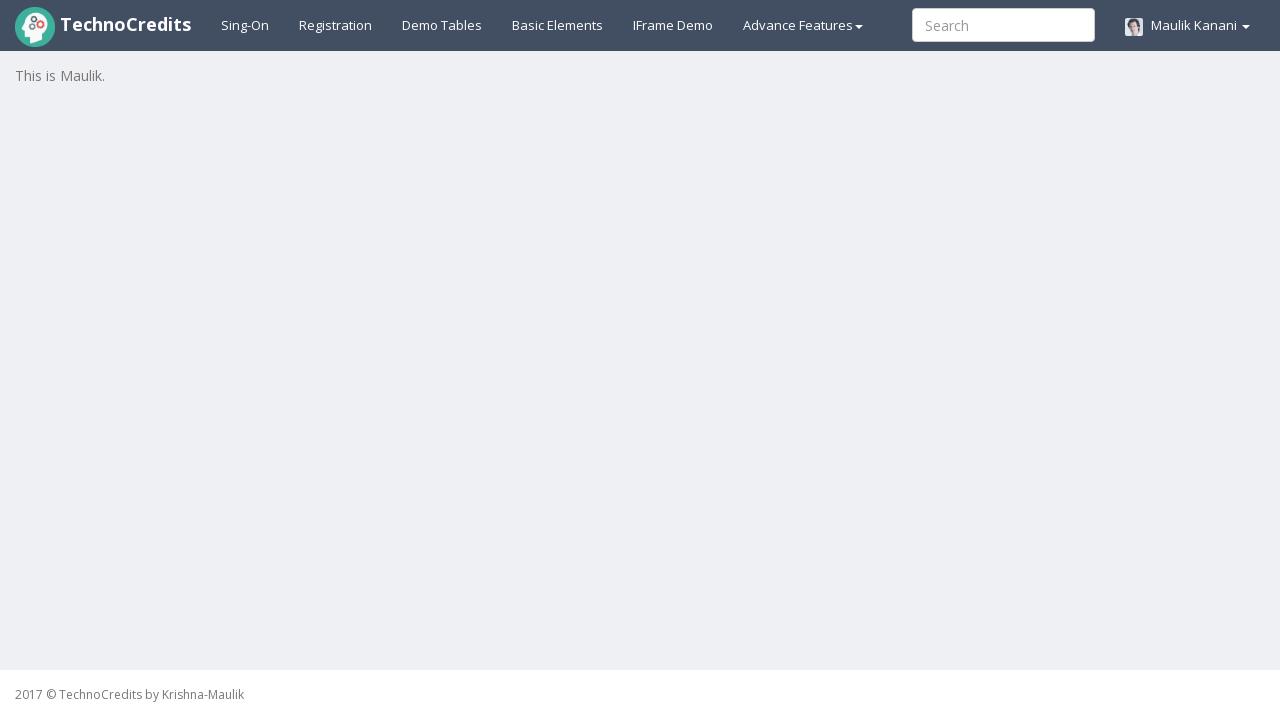

Clicked on Demo Table link at (442, 25) on xpath=//a[@id='demotable']
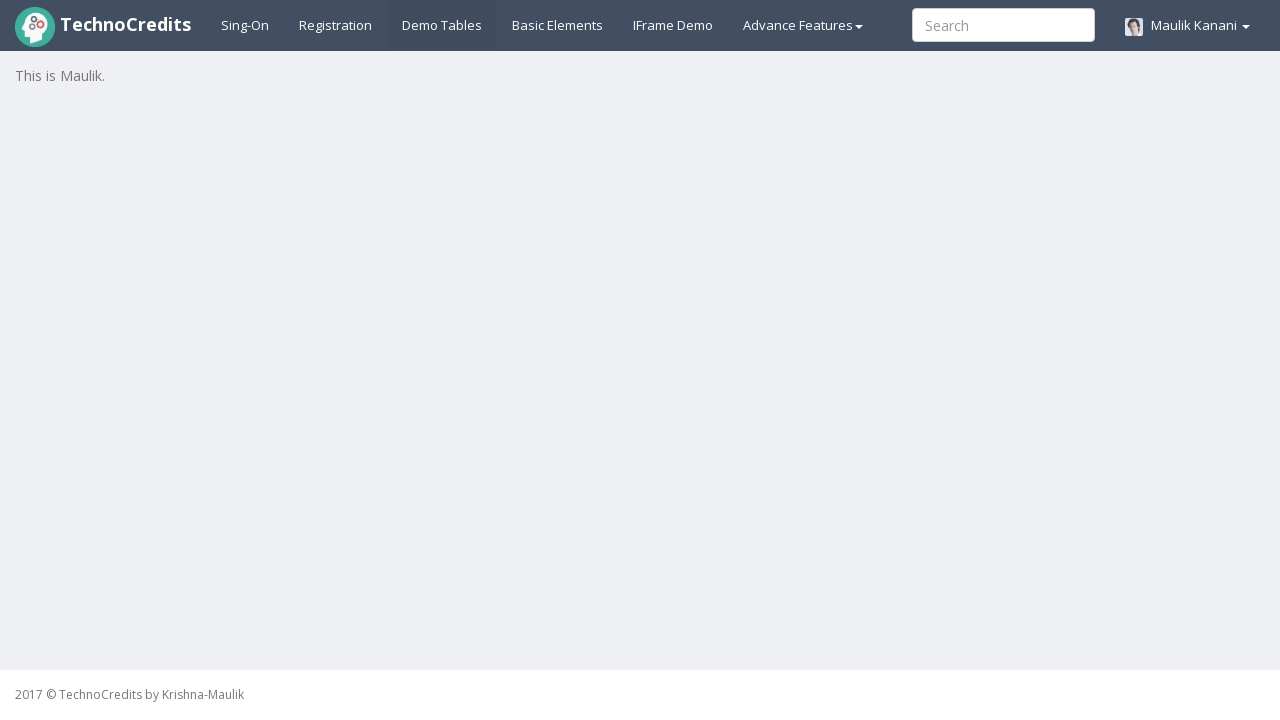

Waited for table to load
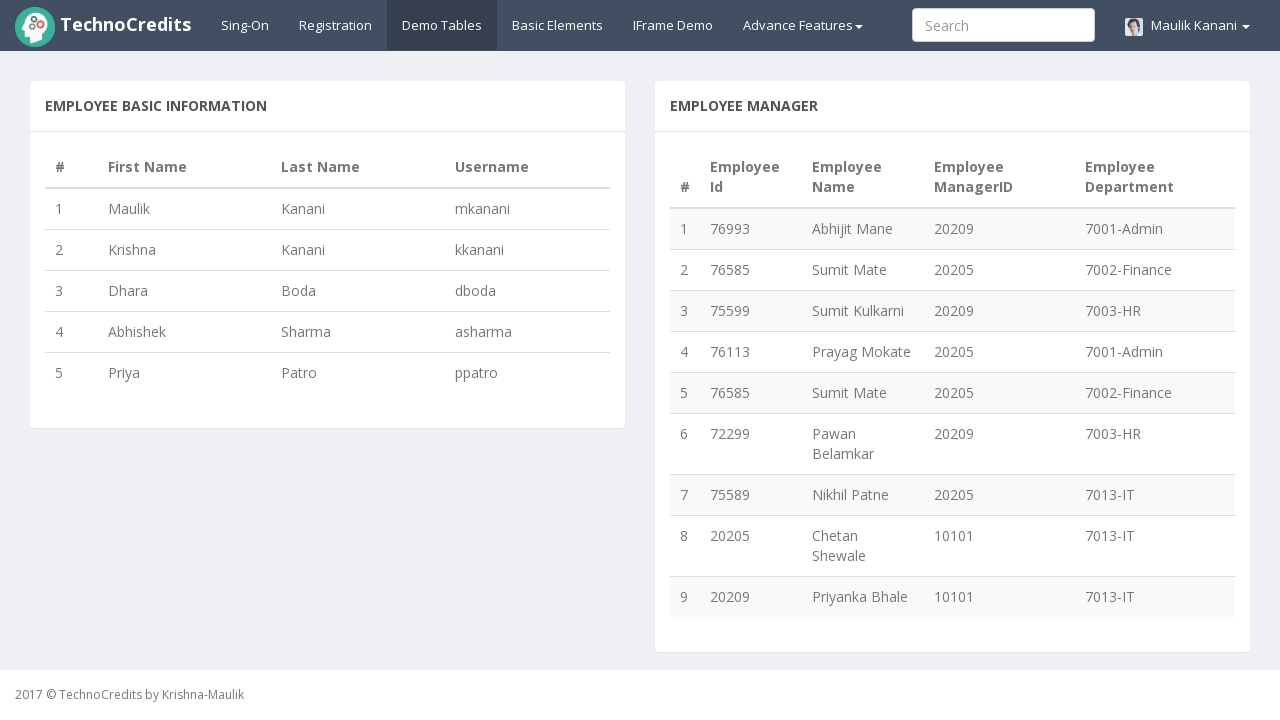

Retrieved all employee ID elements from second column of table
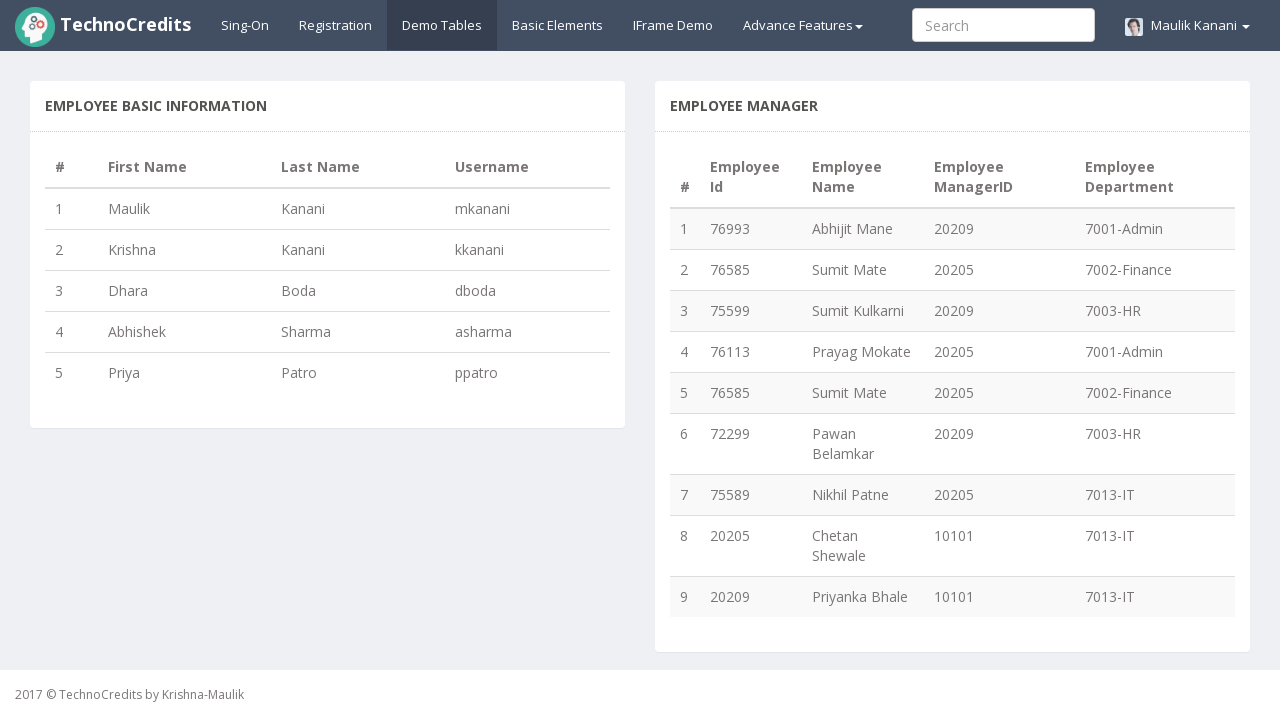

Extracted text content from employee ID elements
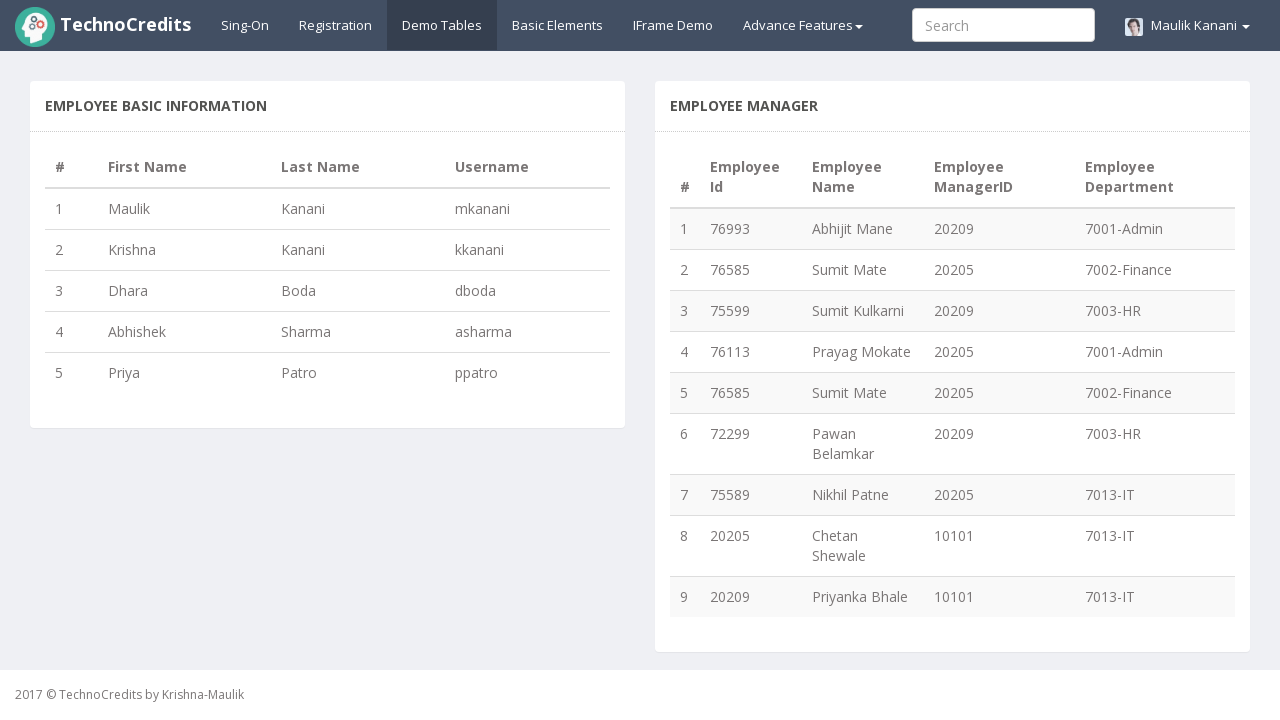

Checked for duplicate employee IDs - found 1 duplicates: ['76585']
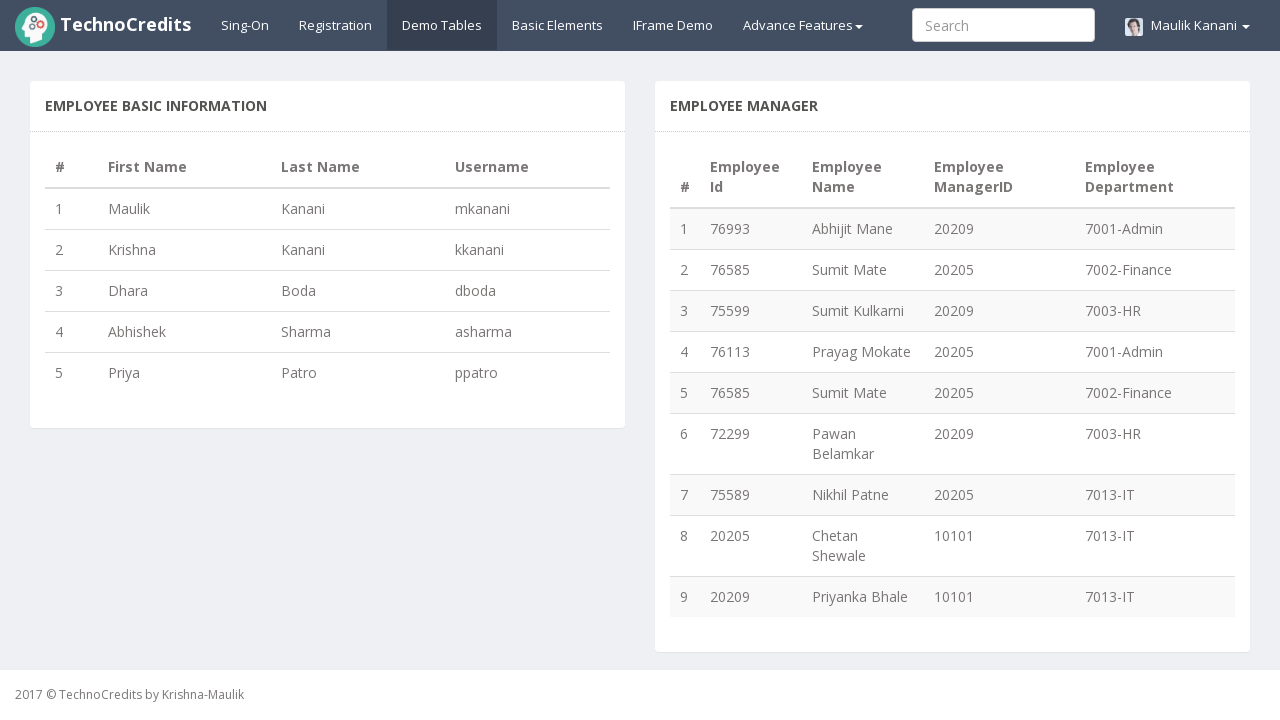

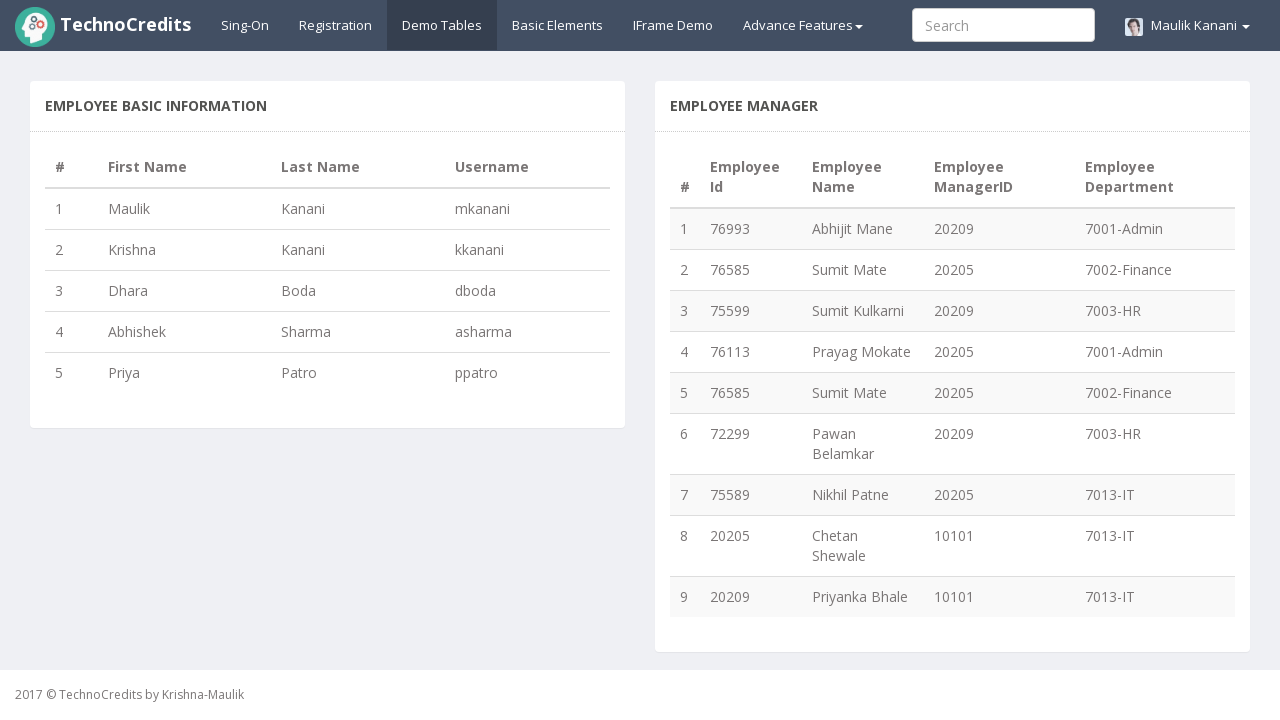